Tests a registration form by filling in first name, last name, selecting gender (female), and choosing a skill from a dropdown menu.

Starting URL: http://demo.automationtesting.in/Register.html

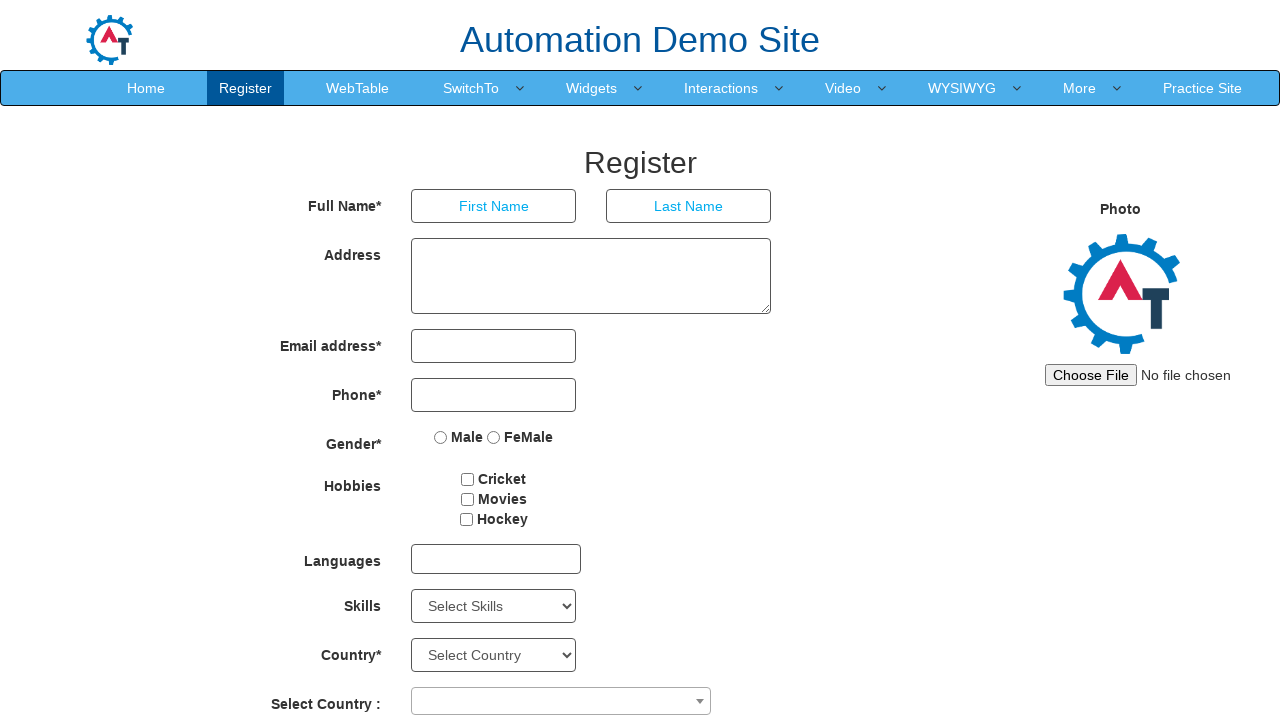

Filled first name field with 'ram' on input[placeholder='First Name']
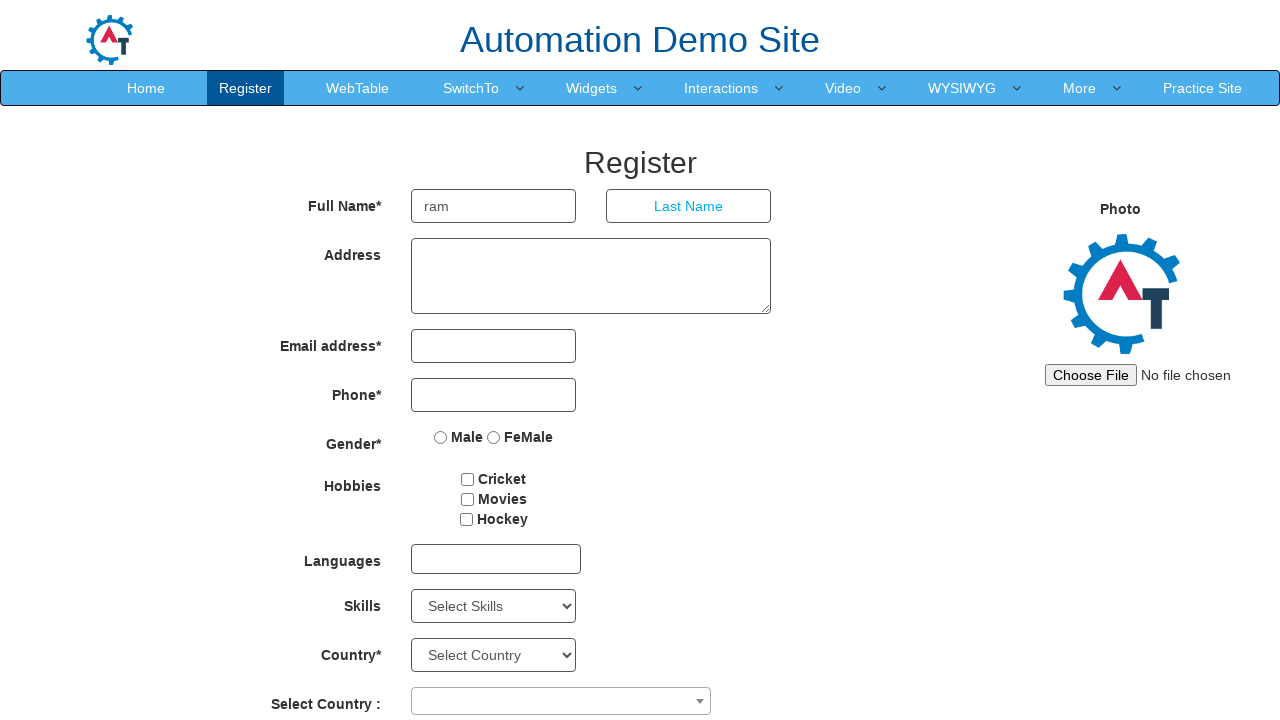

Filled last name field with 'chhetri' on input[placeholder='Last Name']
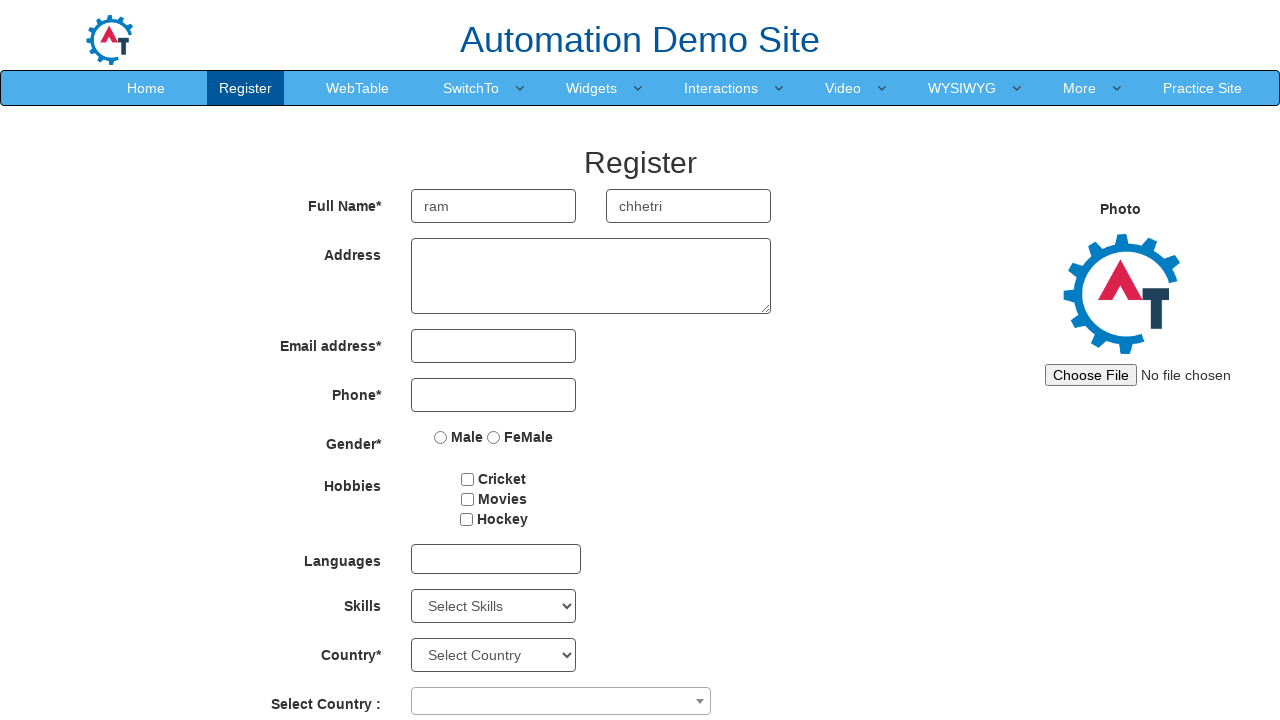

Selected female gender option at (494, 437) on label:nth-of-type(2) input[type='radio']
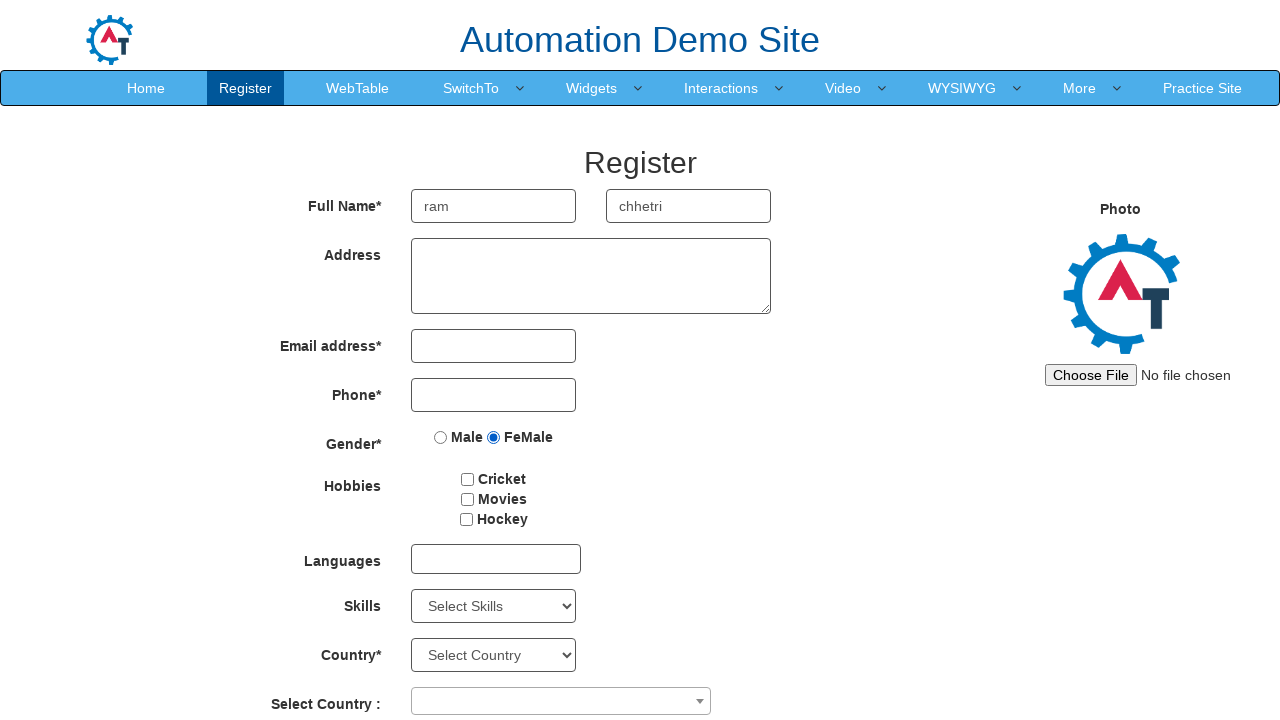

Selected C++ from skills dropdown menu on #Skills
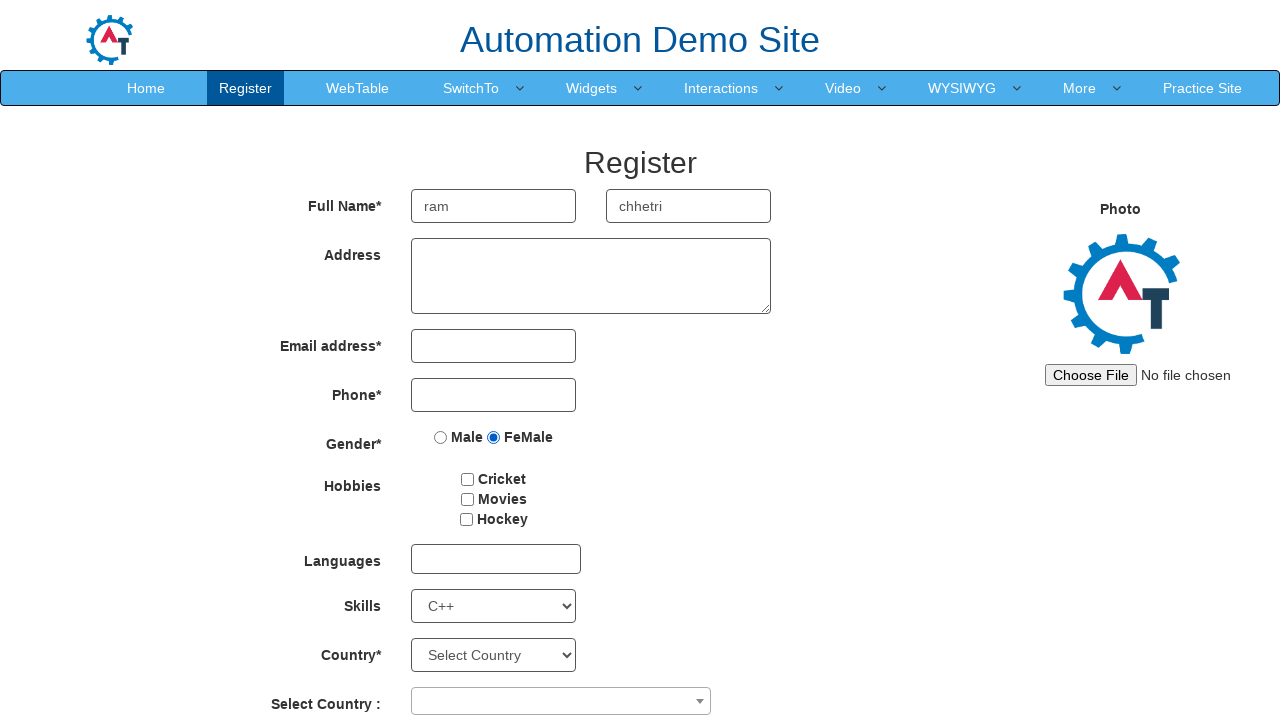

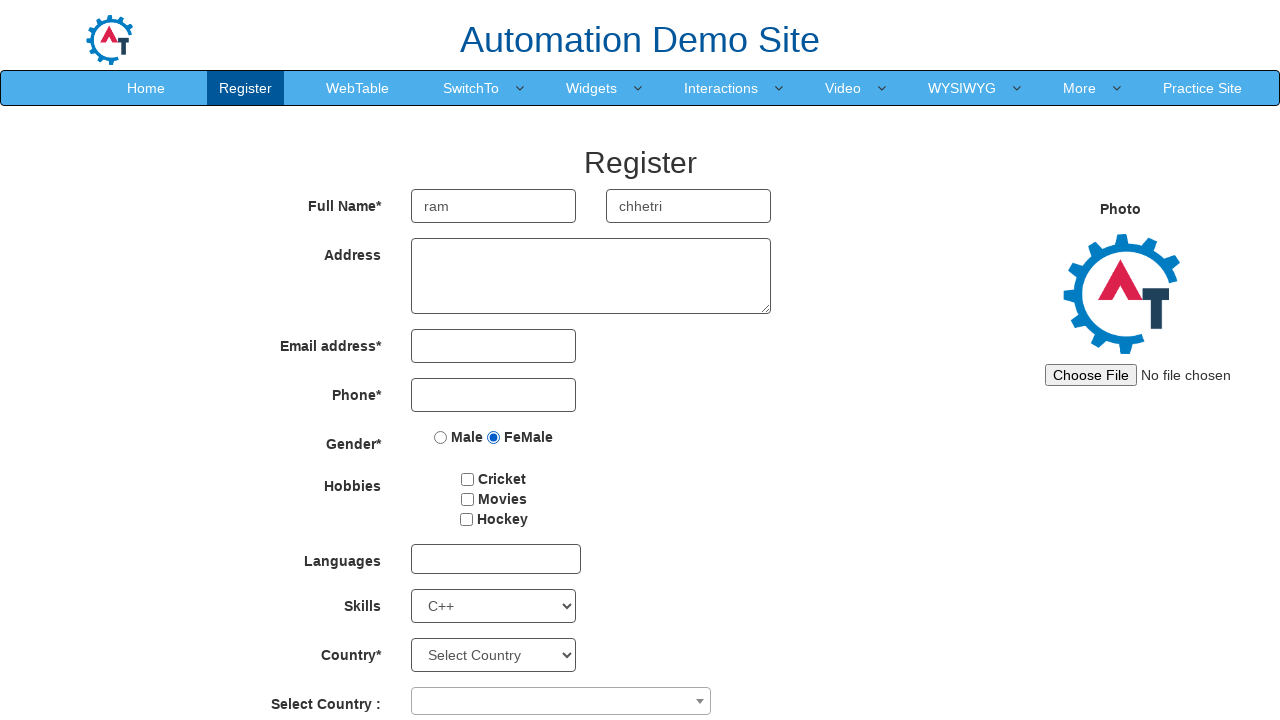